Tests geolocation functionality by clicking the "get coordinates" button and waiting for the coordinates element to become visible on the page.

Starting URL: https://bonigarcia.dev/selenium-webdriver-java/geolocation.html

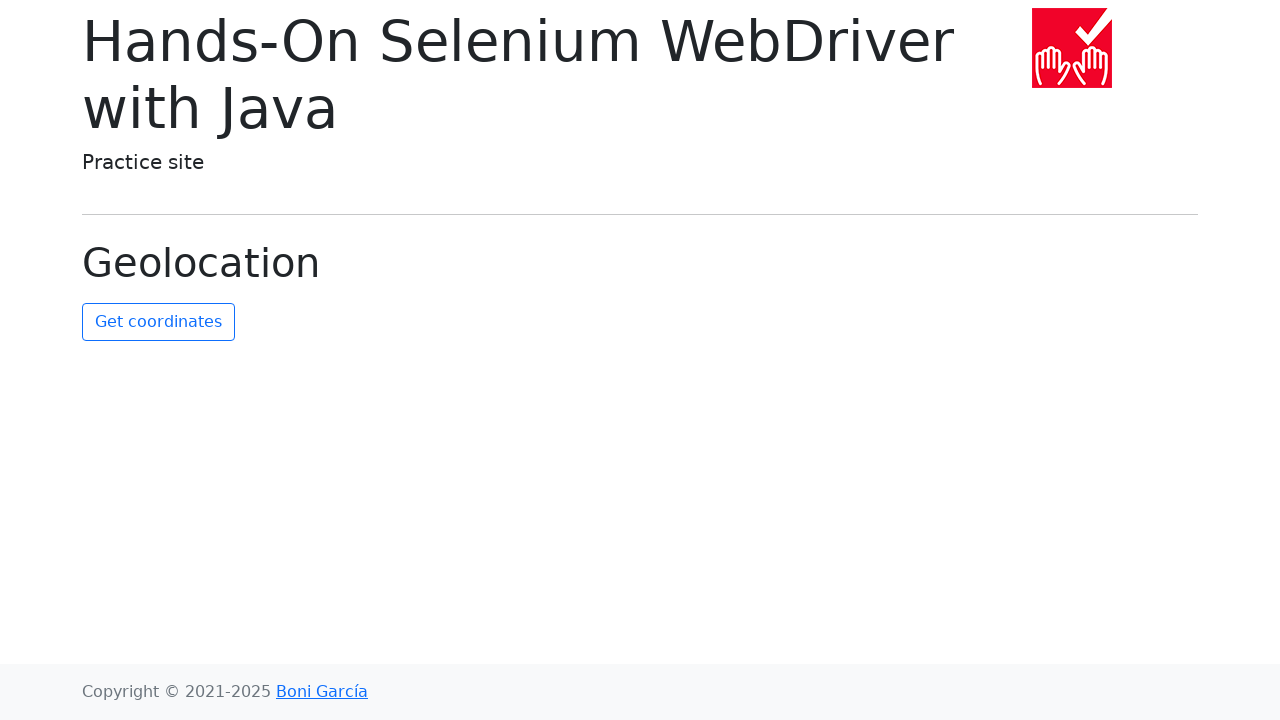

Granted geolocation permission to context
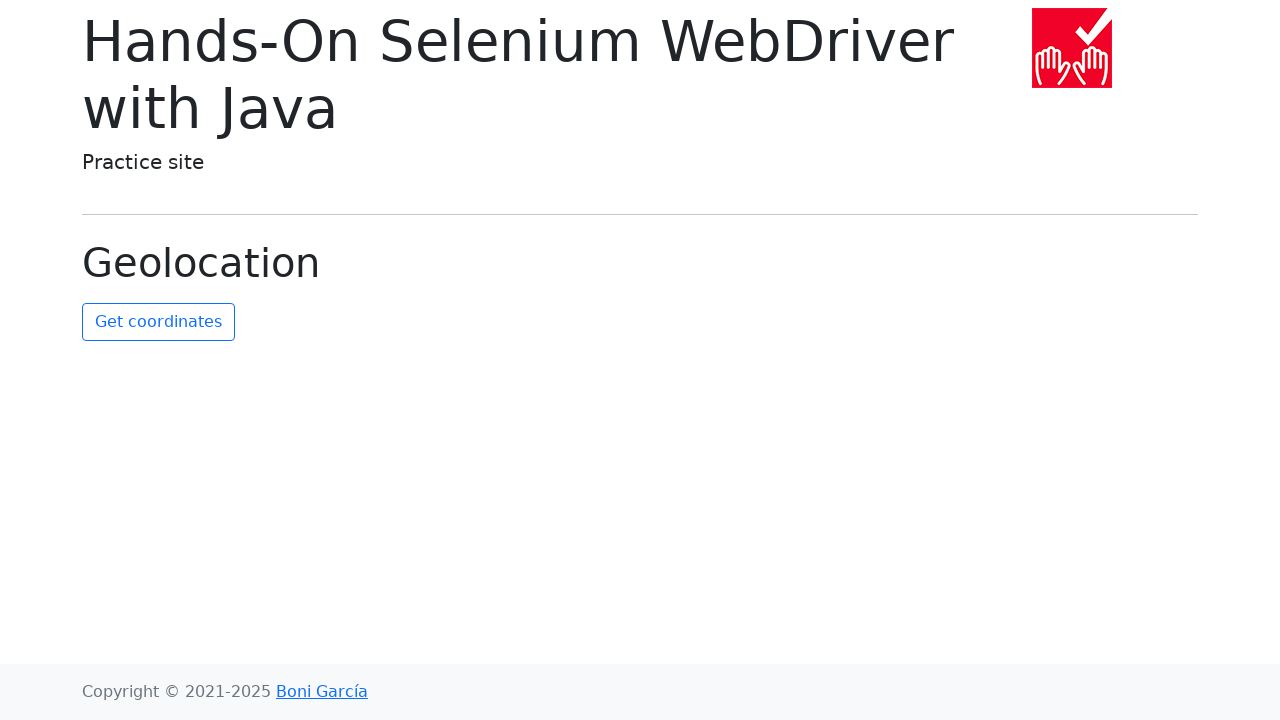

Set mock geolocation to New York coordinates (40.7128, -74.0060)
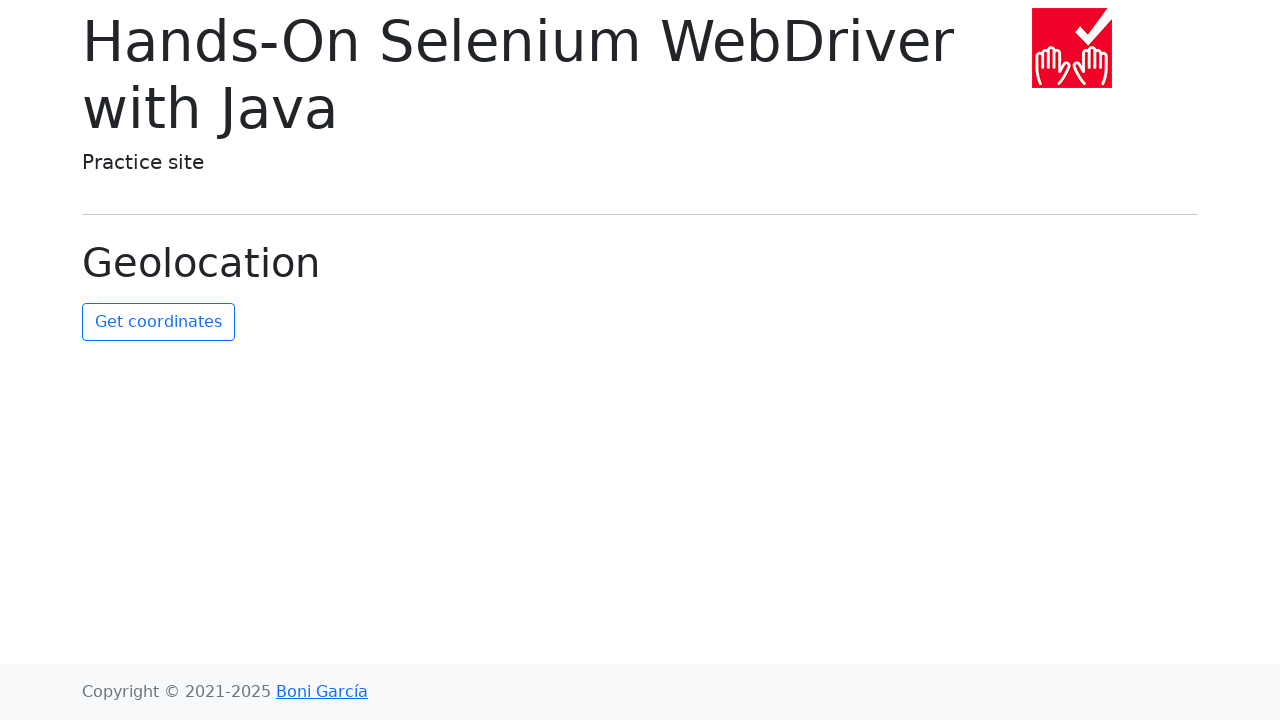

Clicked the 'get coordinates' button at (158, 322) on #get-coordinates
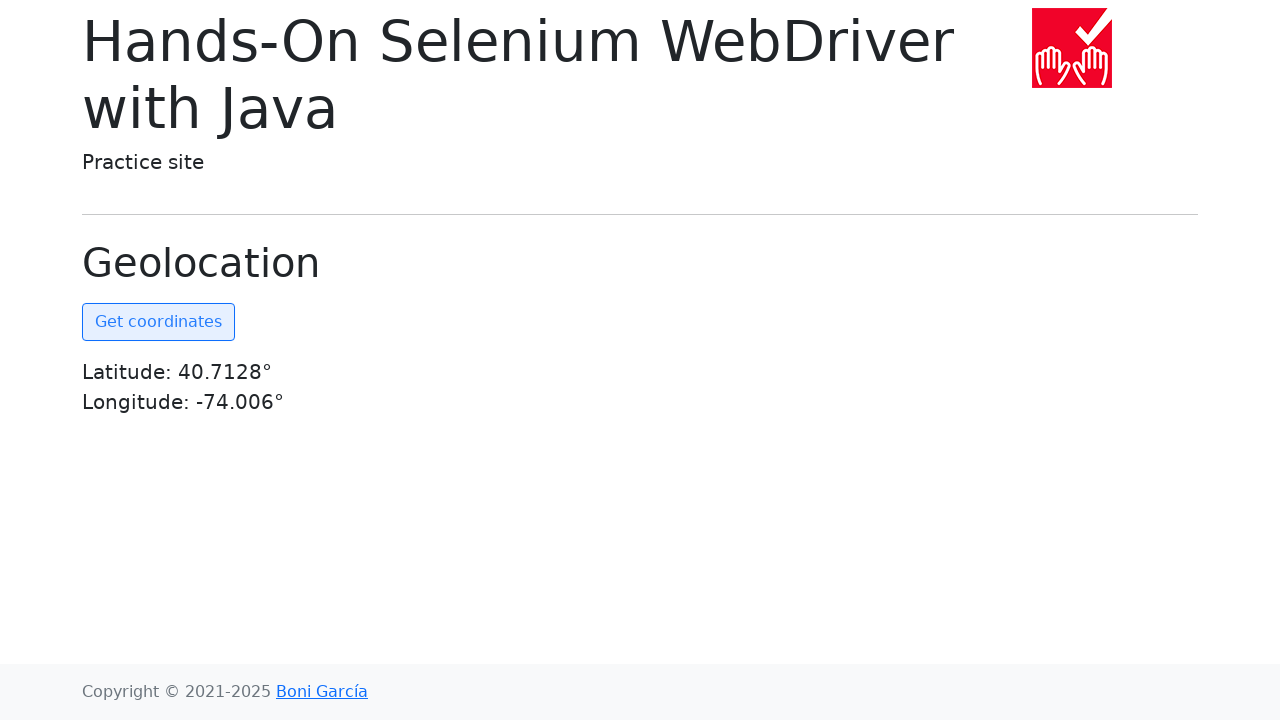

Coordinates element became visible on the page
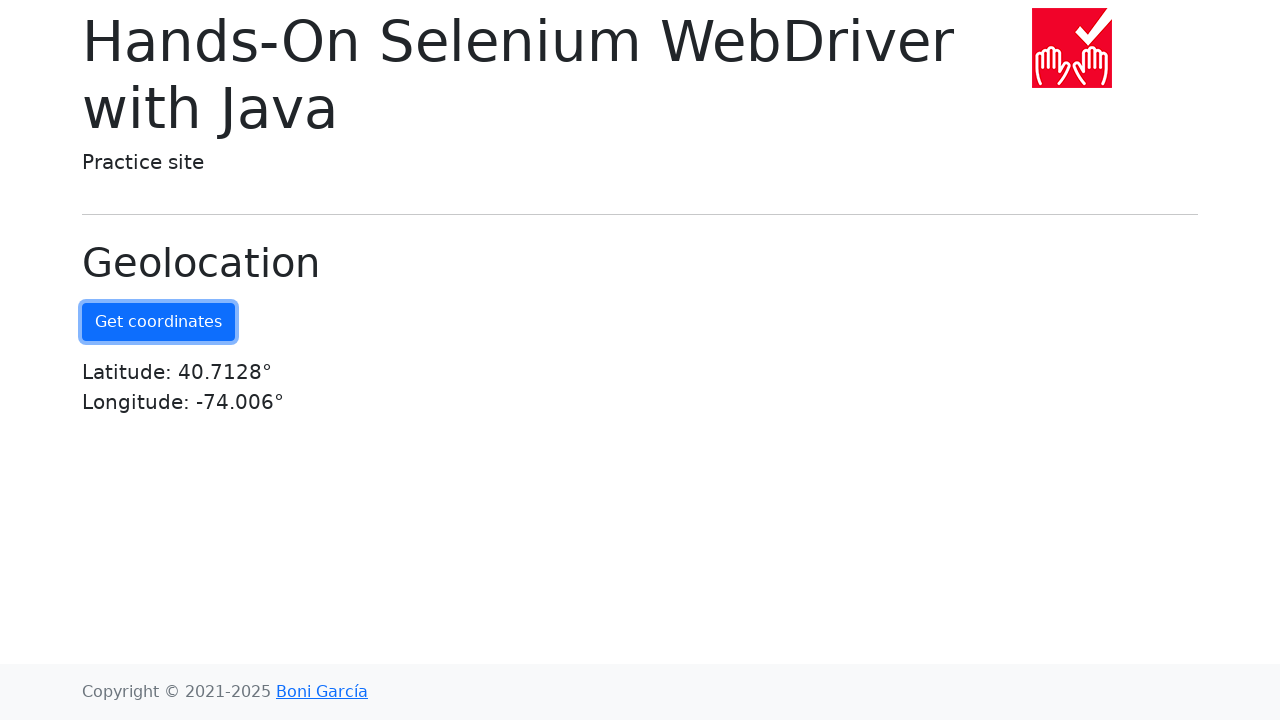

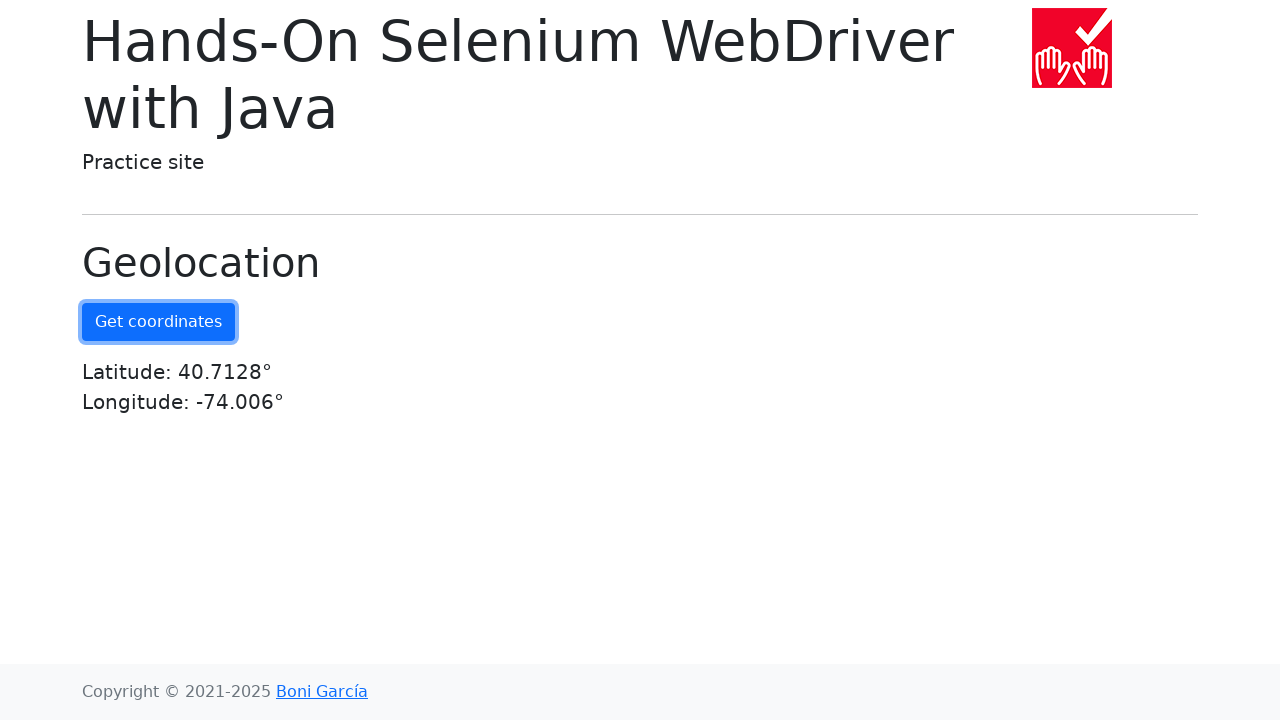